Tests that an error message is displayed when attempting to login without entering a password

Starting URL: https://login.salesforce.com

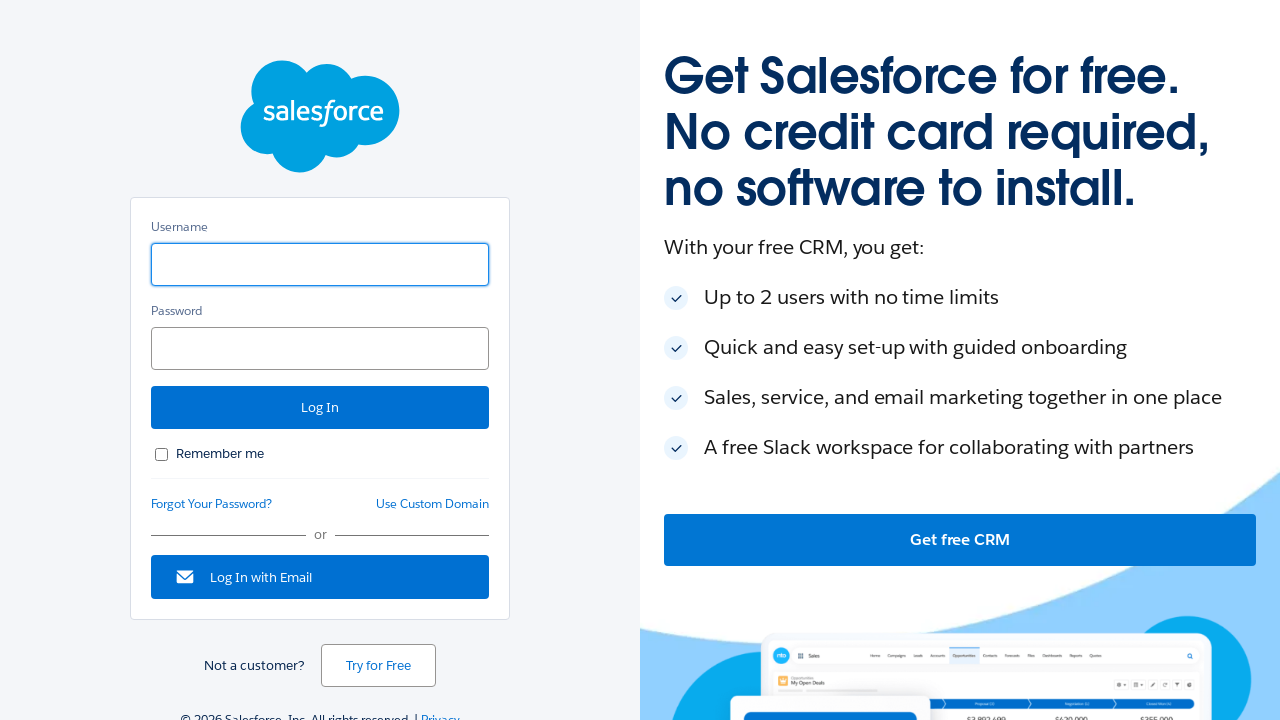

Entered username 'testuser@example.com' in username field on //input[@id='username']
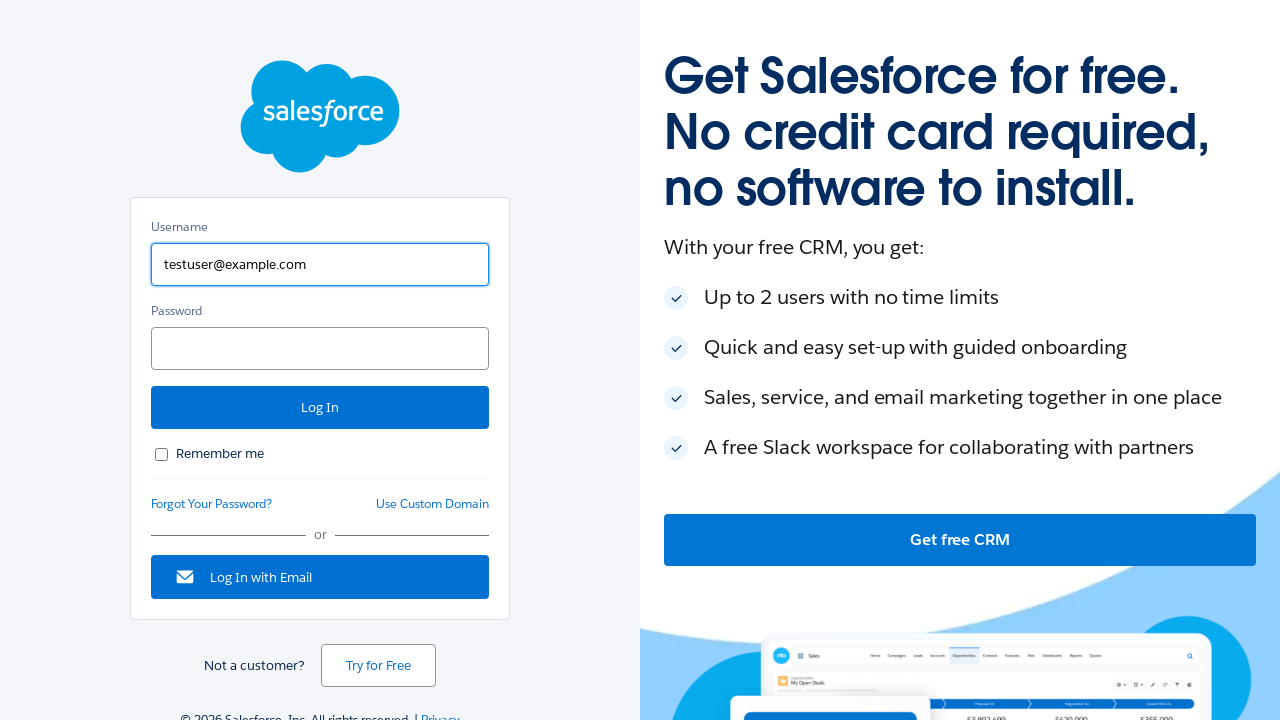

Clicked 'Remember me' checkbox at (162, 454) on xpath=//input[@id='rememberUn']
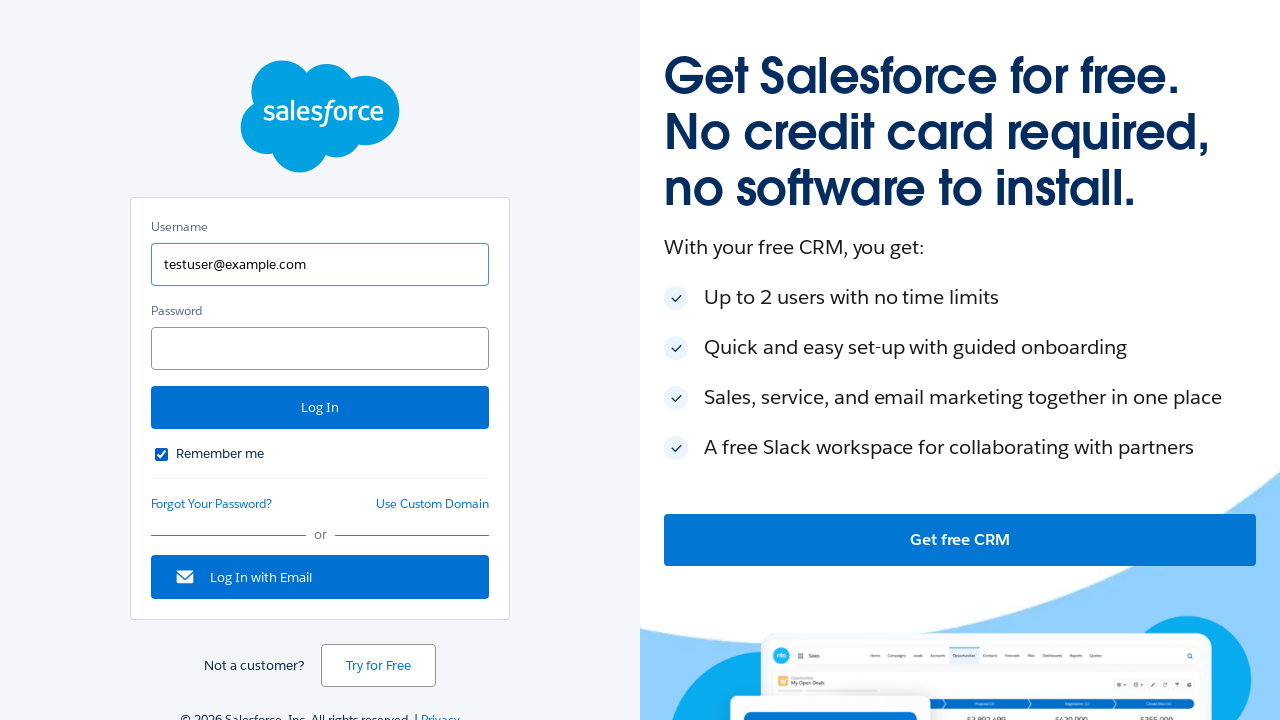

Clicked login button without entering password at (320, 408) on xpath=//input[@id='Login']
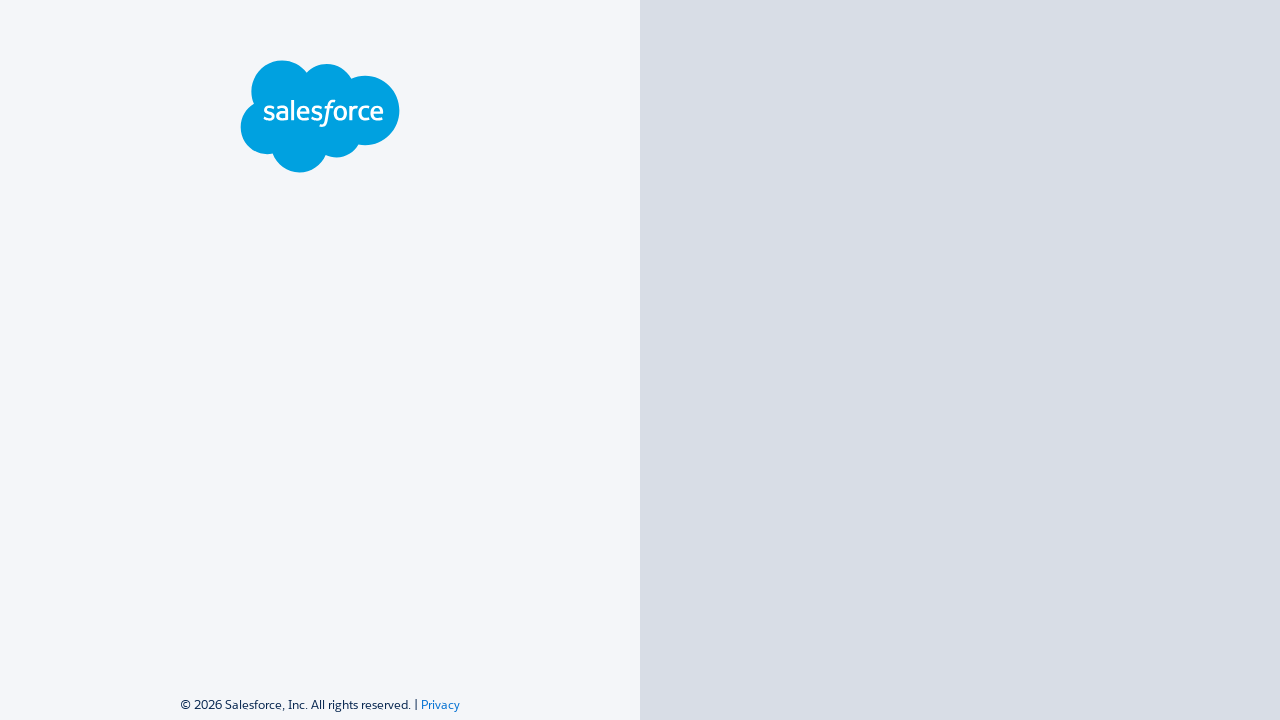

Error message appeared on screen
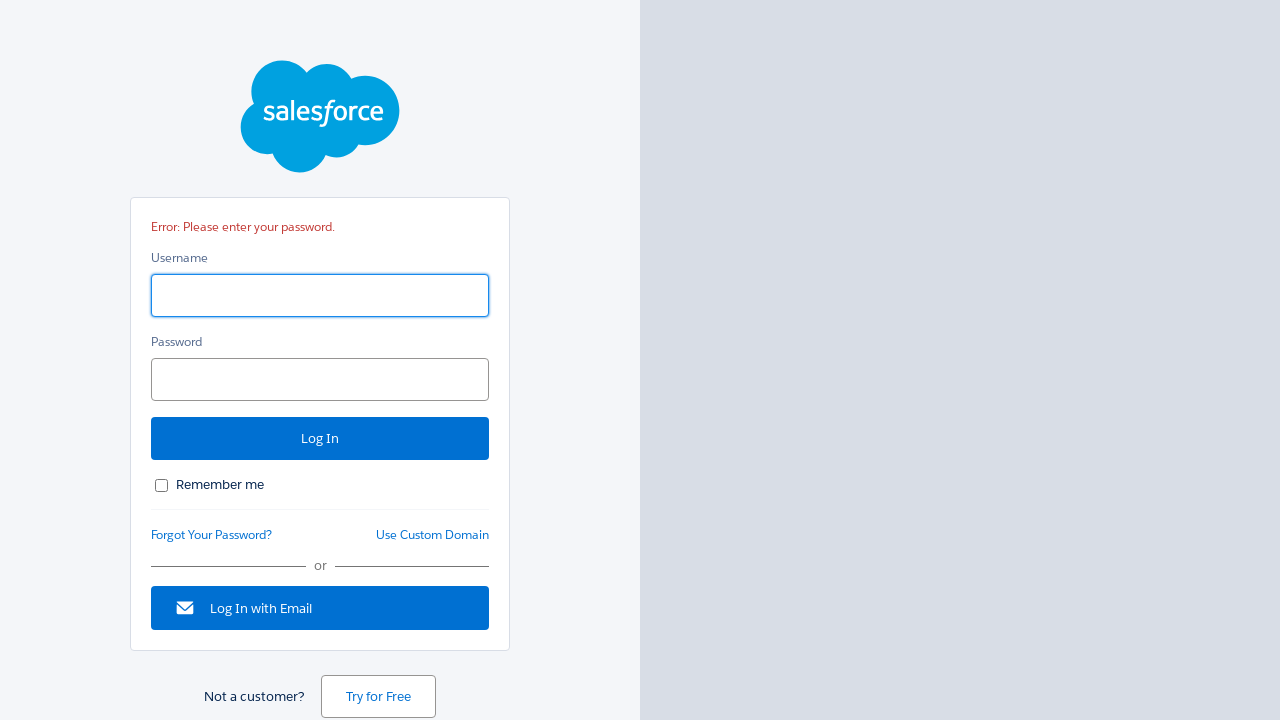

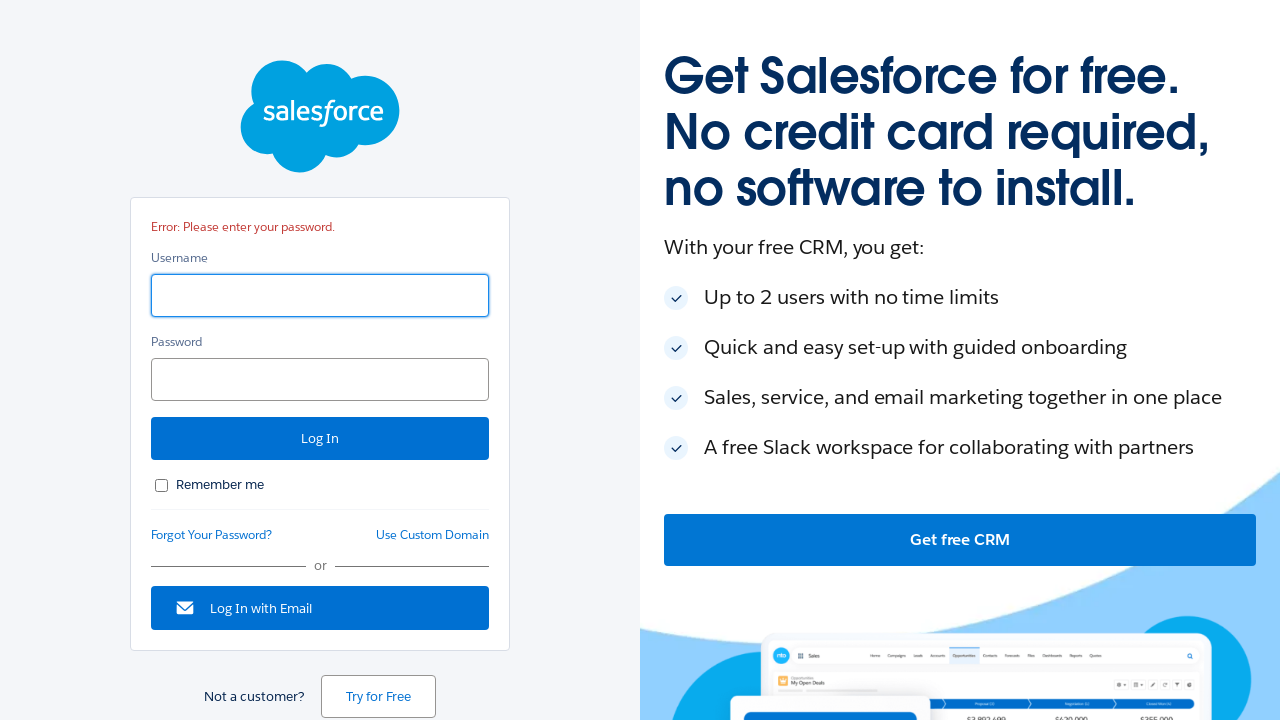